Tests submitting the form with only an email address filled in and verifies the output displays the email correctly.

Starting URL: https://demoqa.com/text-box

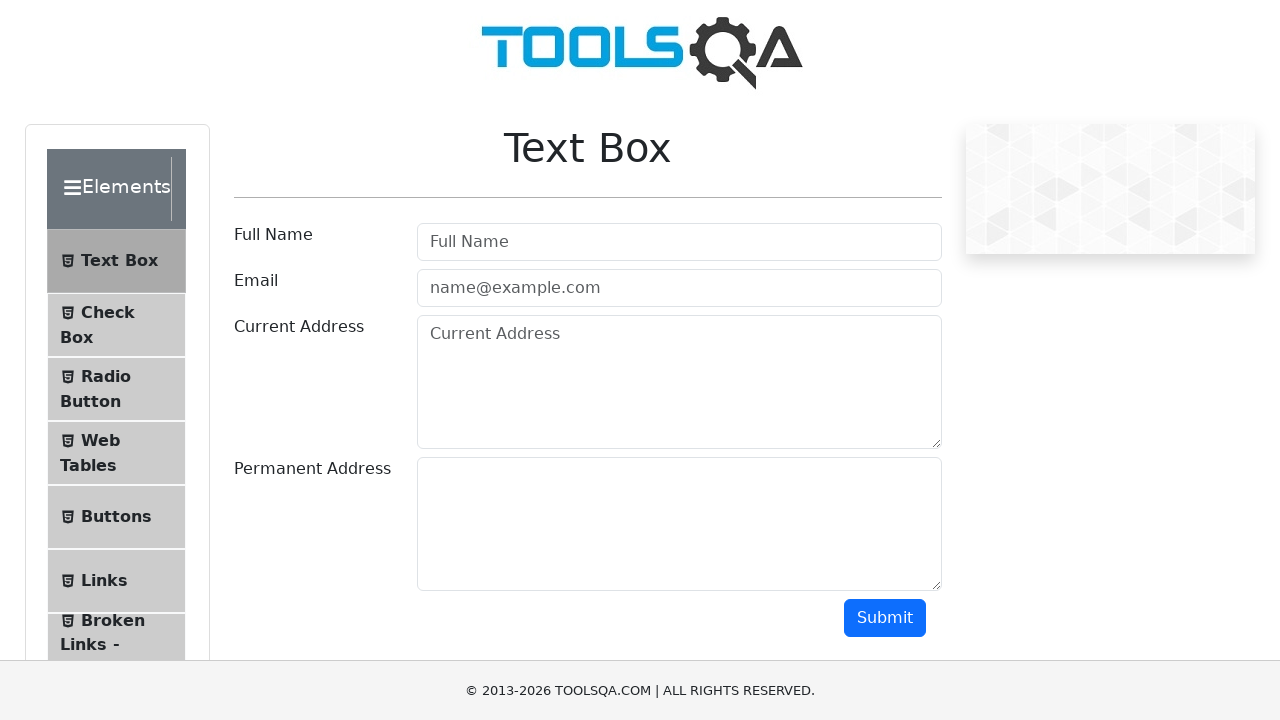

Filled email field with 'john.doe@example.com' on #userEmail
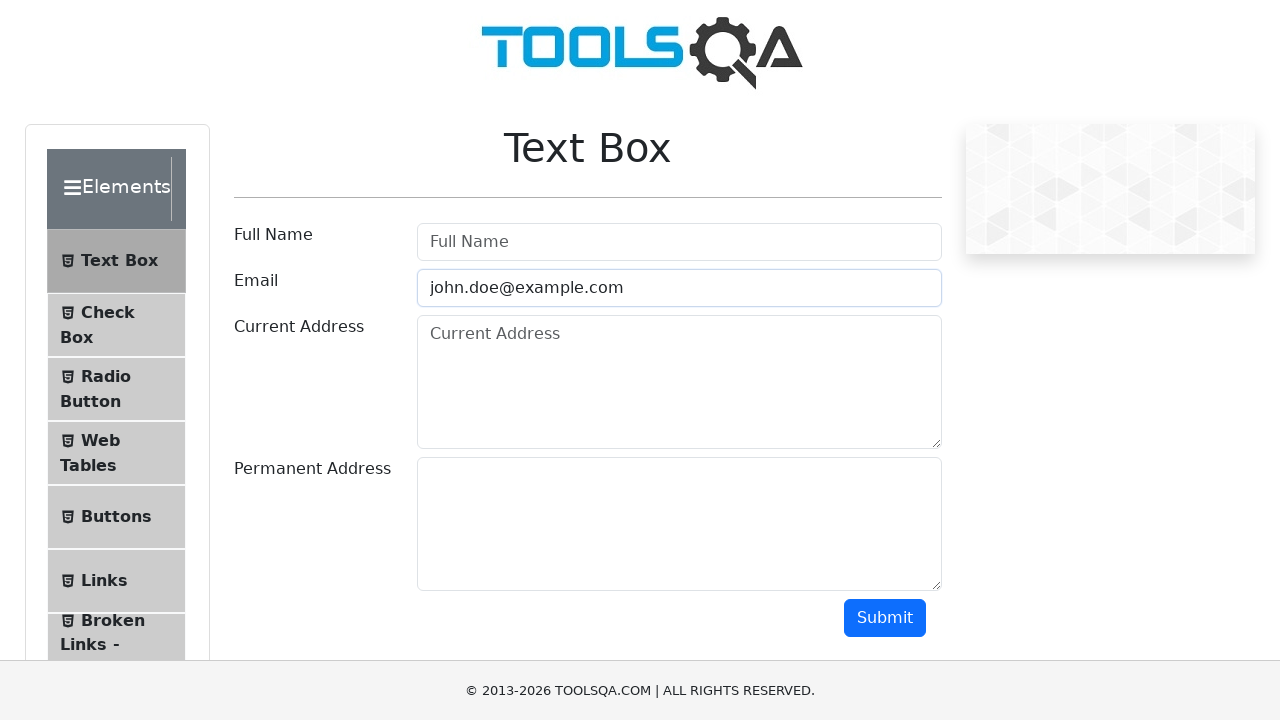

Clicked submit button at (885, 618) on #submit
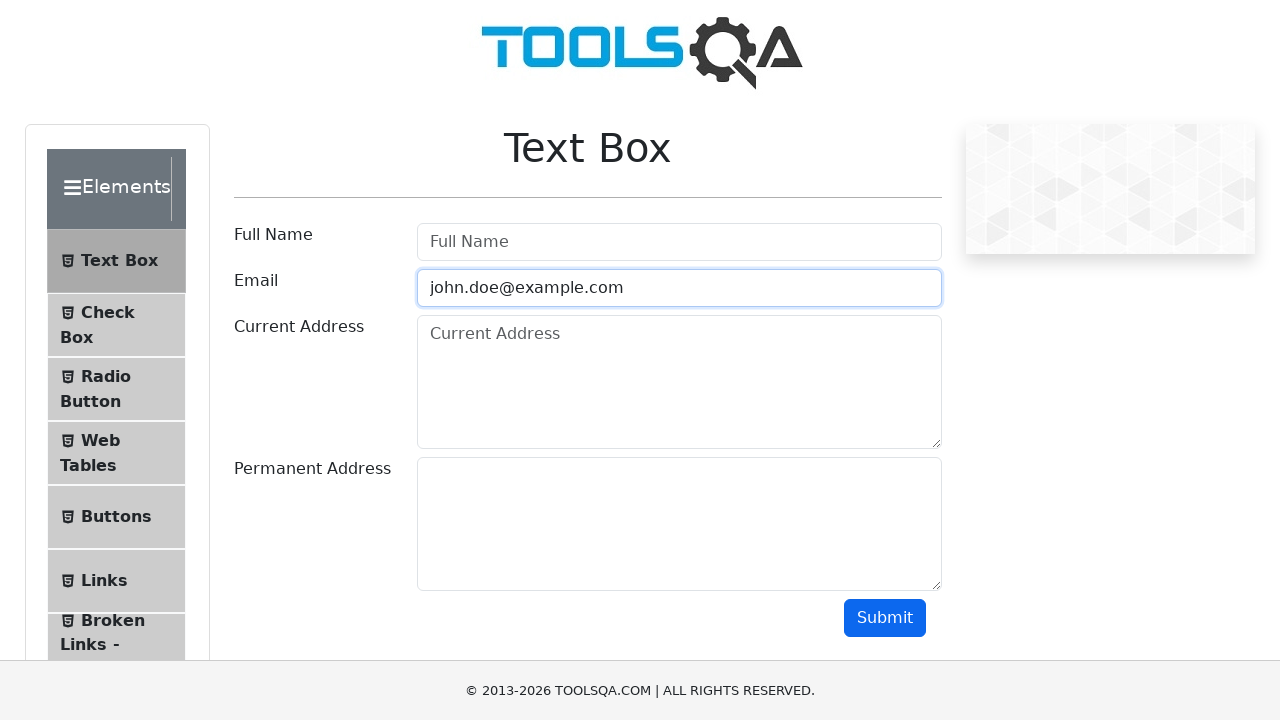

Output section loaded
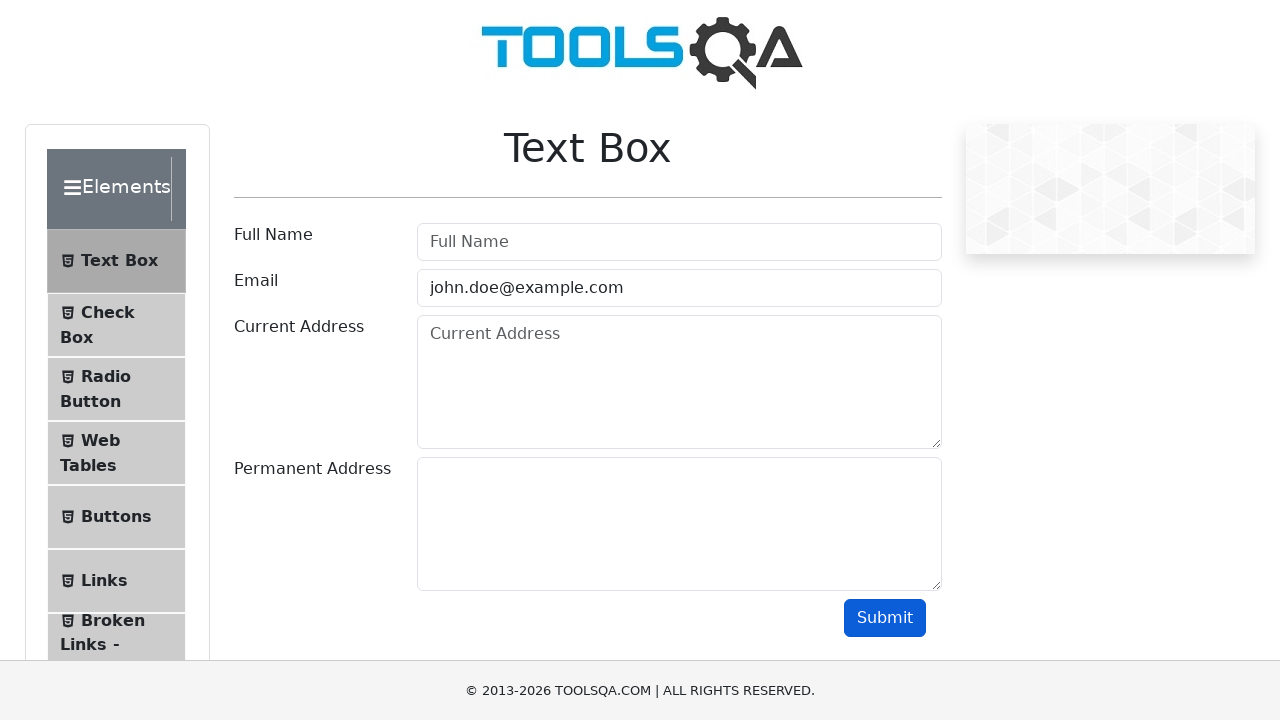

Retrieved output text content
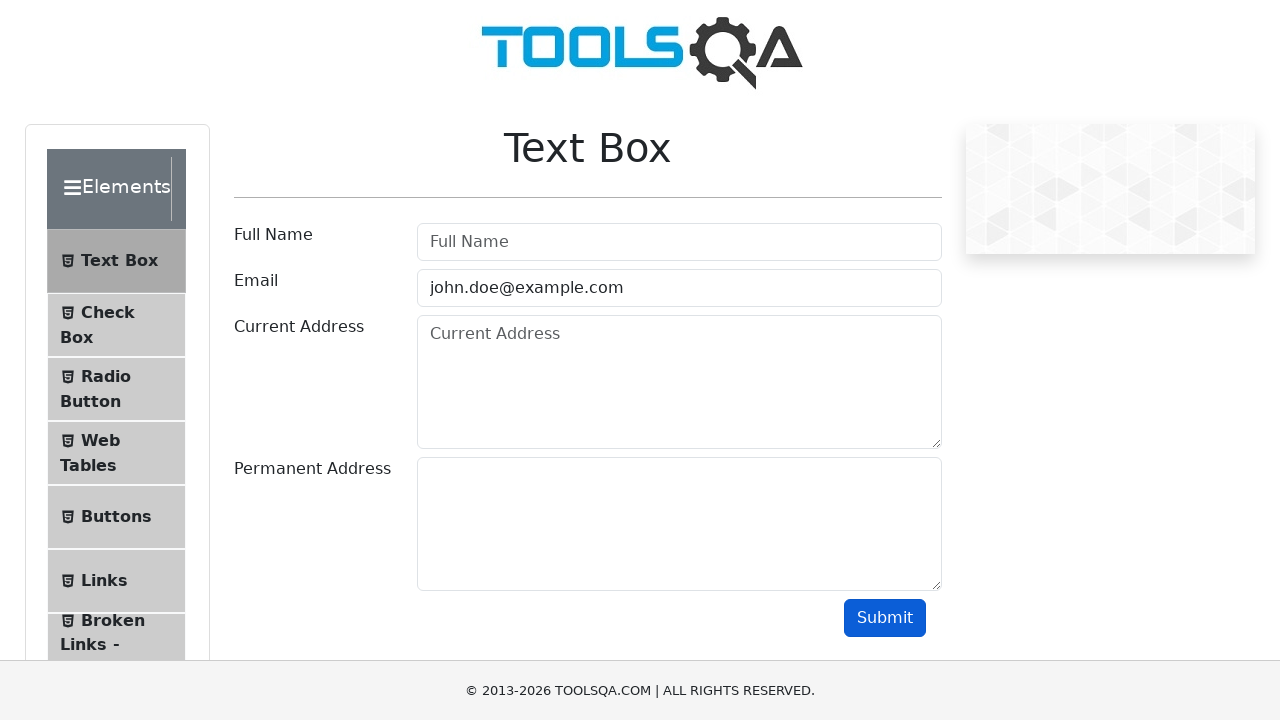

Verified that email address is correctly displayed in output
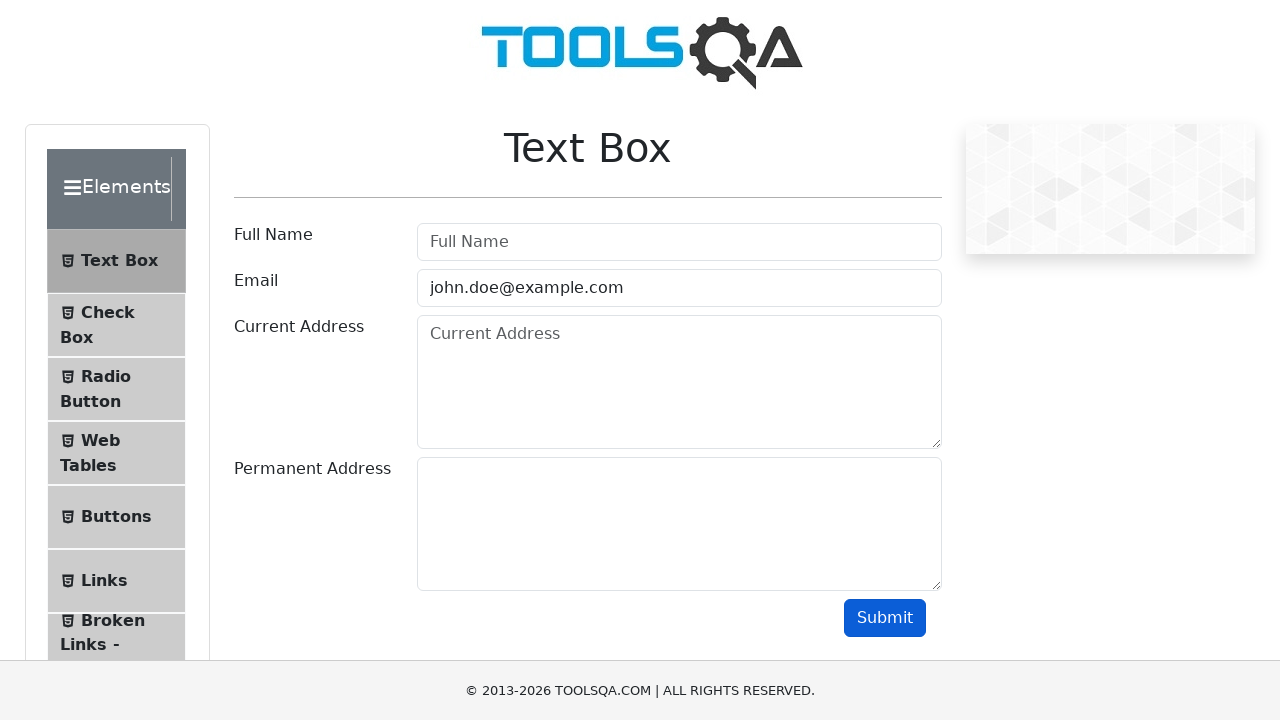

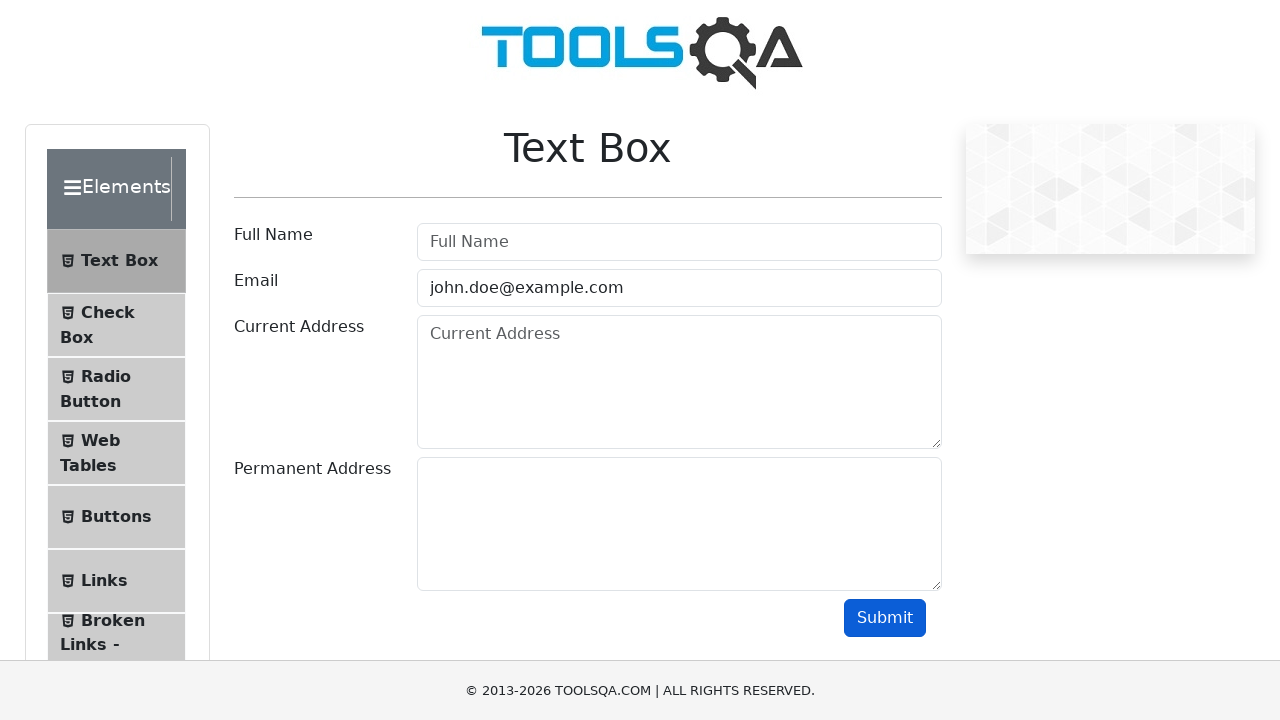